Navigates to Demo Blaze store homepage and verifies the page title is "STORE"

Starting URL: https://www.demoblaze.com/

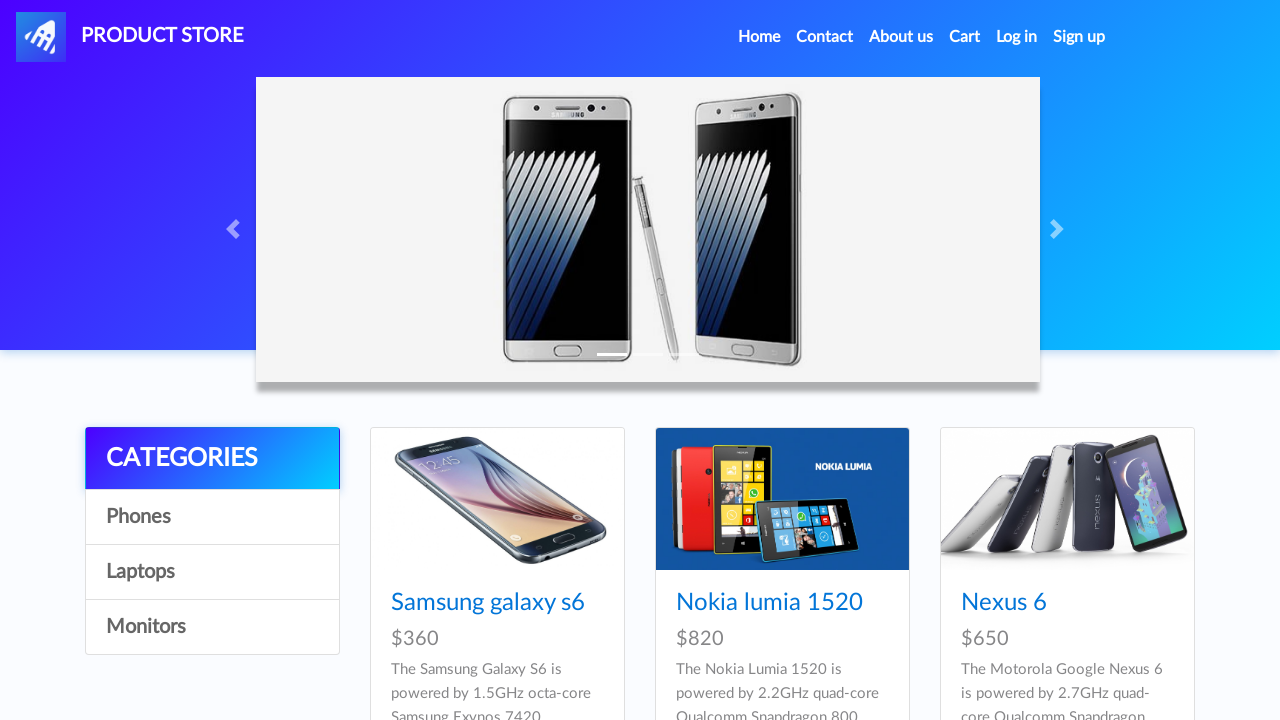

Verified page title is 'STORE'
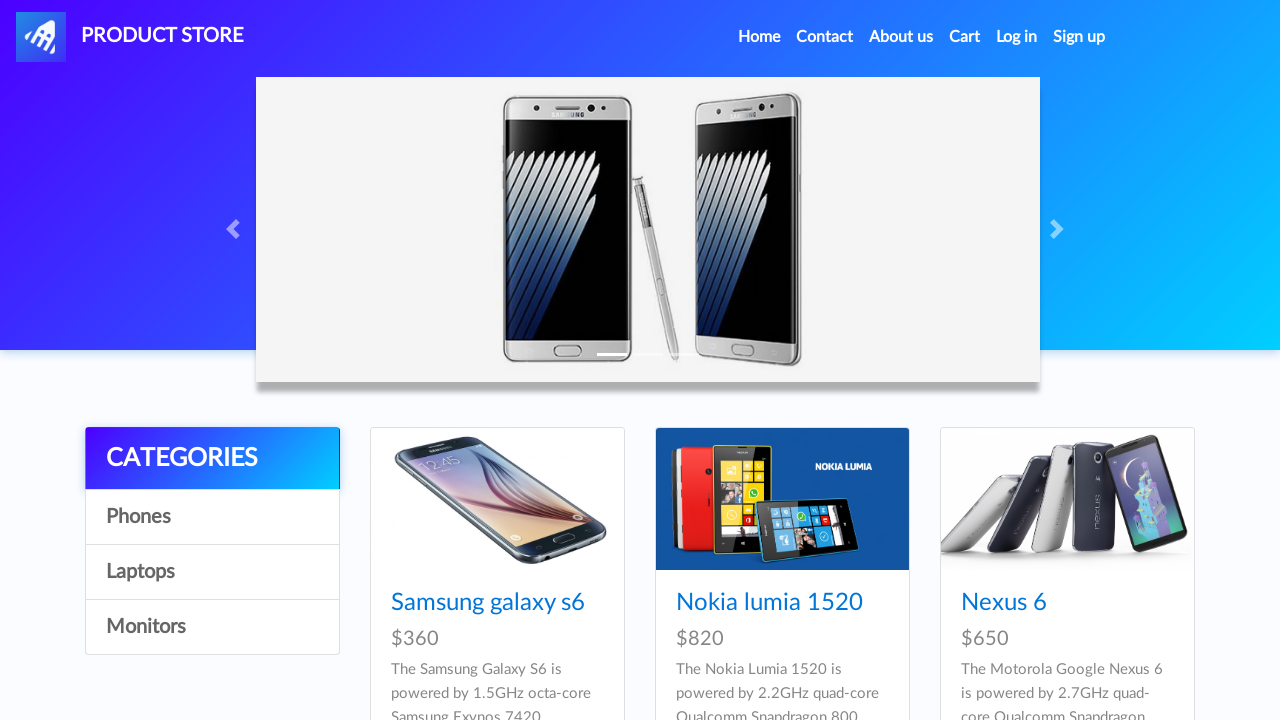

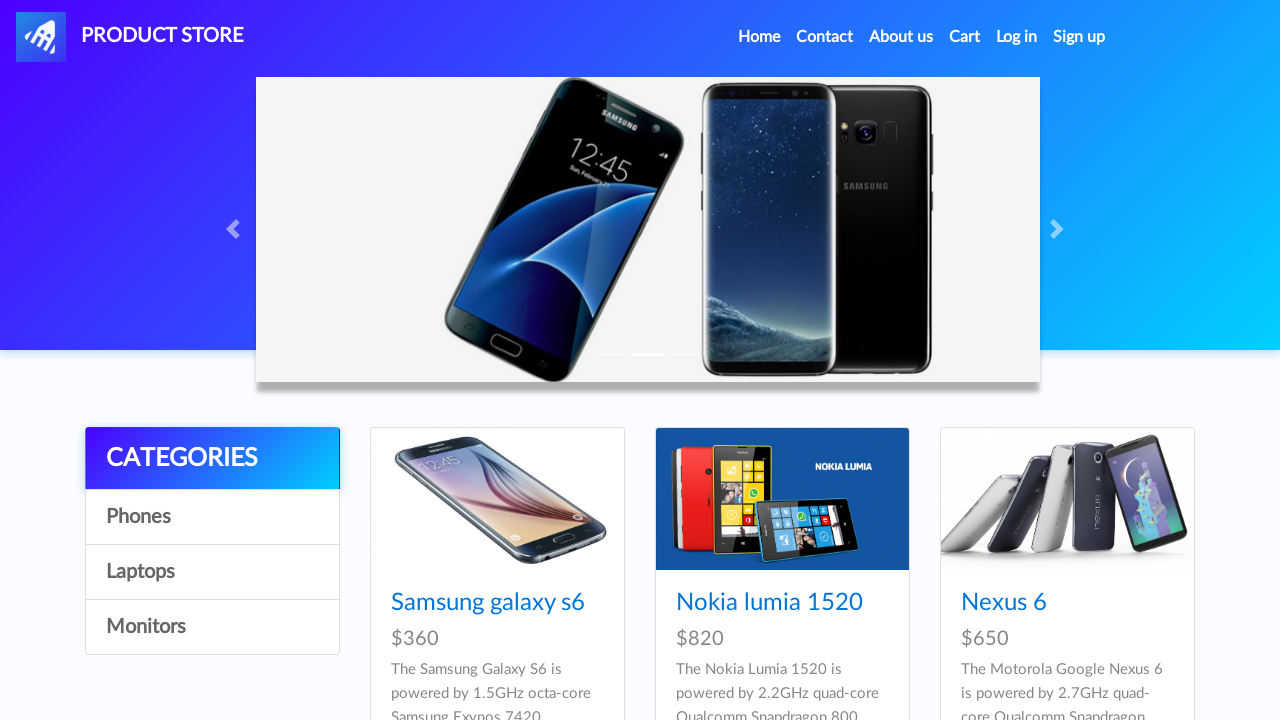